Tests mouse drag and drop functionality using two methods: manual hover/mouse down/up and the direct dragTo method

Starting URL: https://ui.vision/demo/webtest/dragdrop/

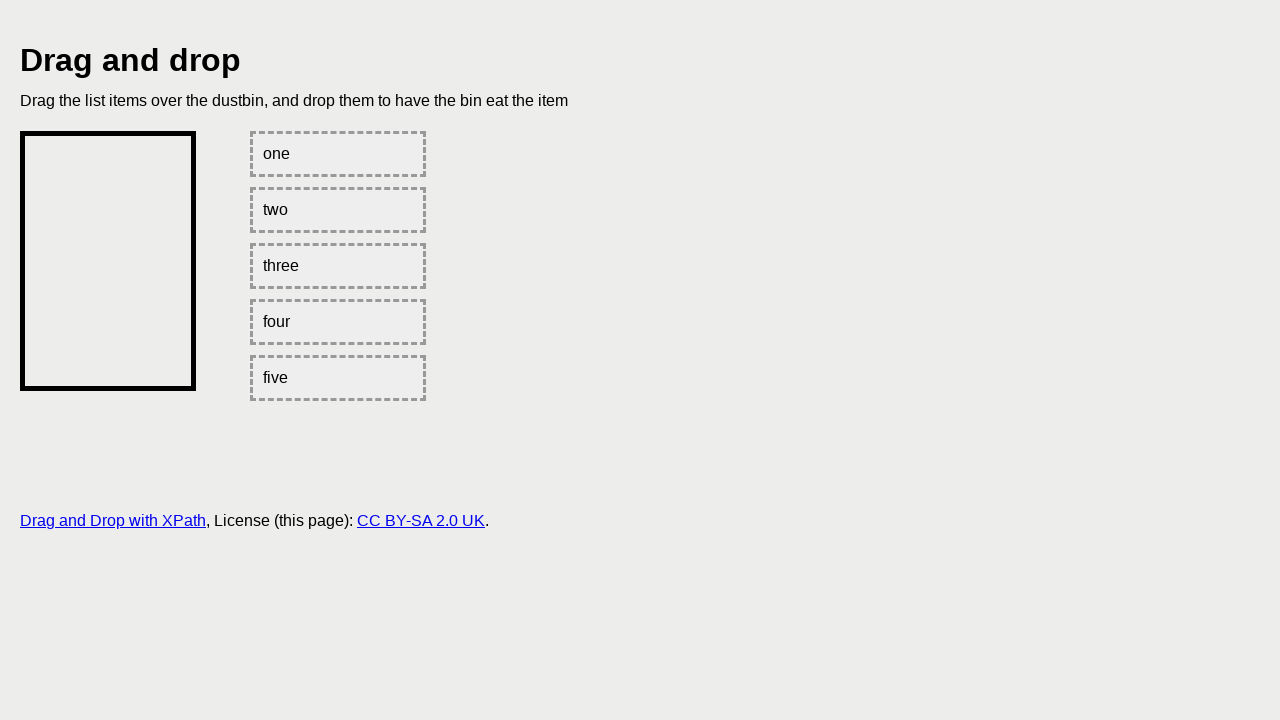

Located the target bin element
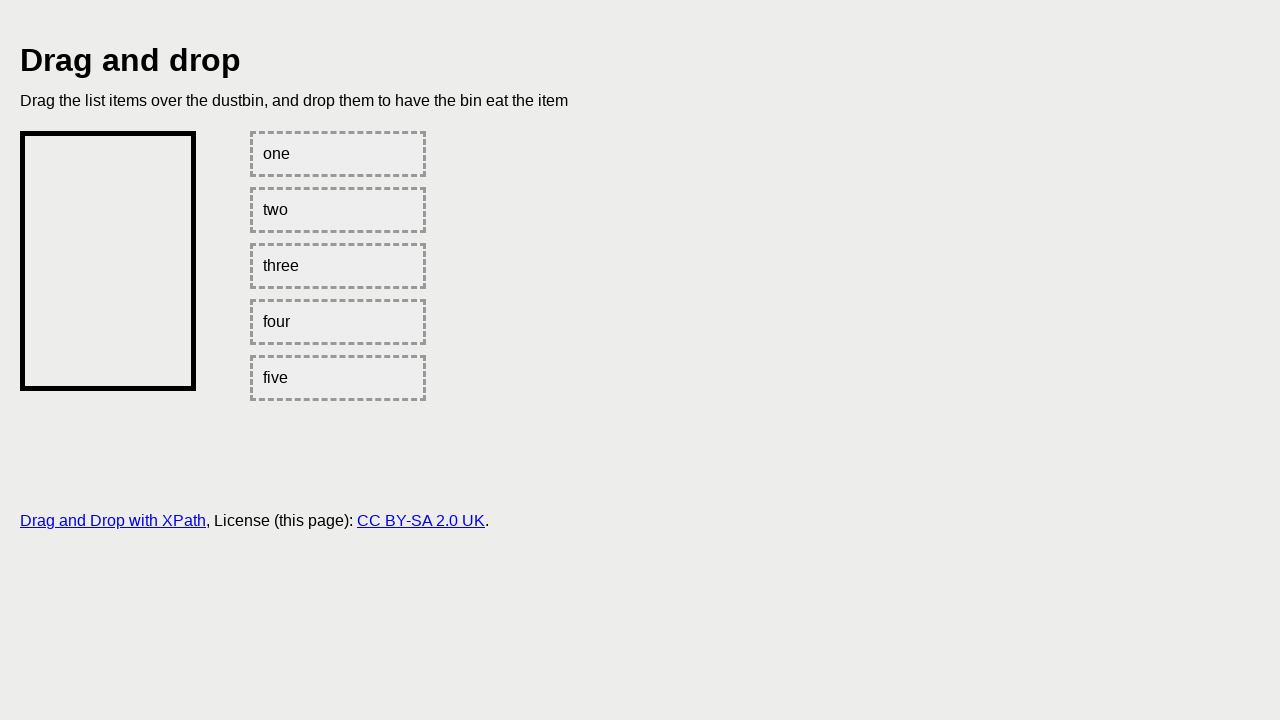

Located source element 'two' for dragging
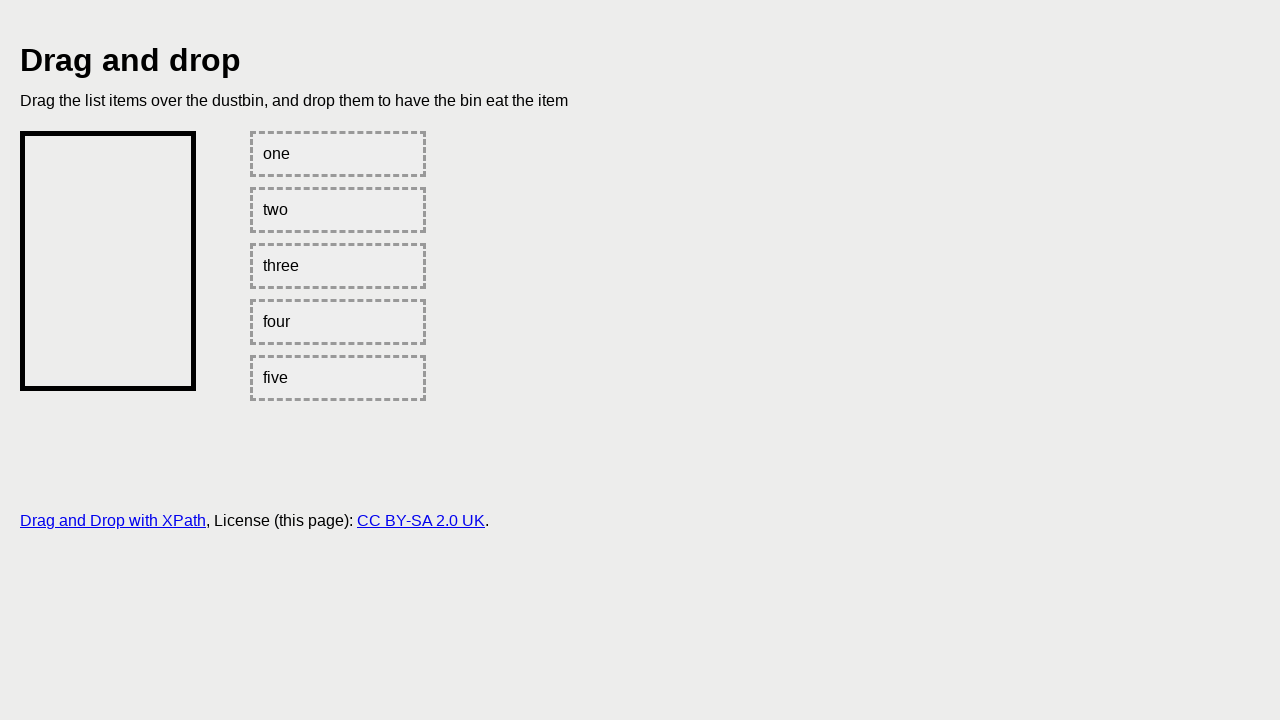

Located source element 'three' for dragging
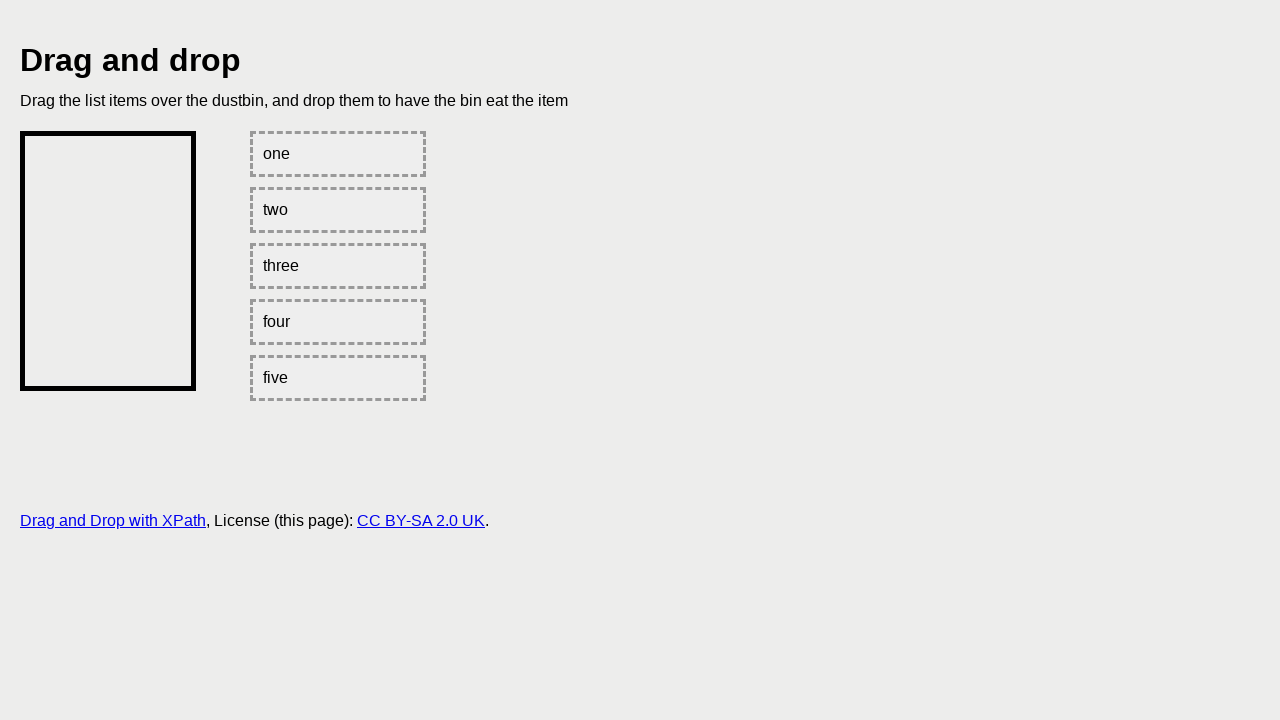

Hovered over source element 'two' at (338, 210) on a[id='two']
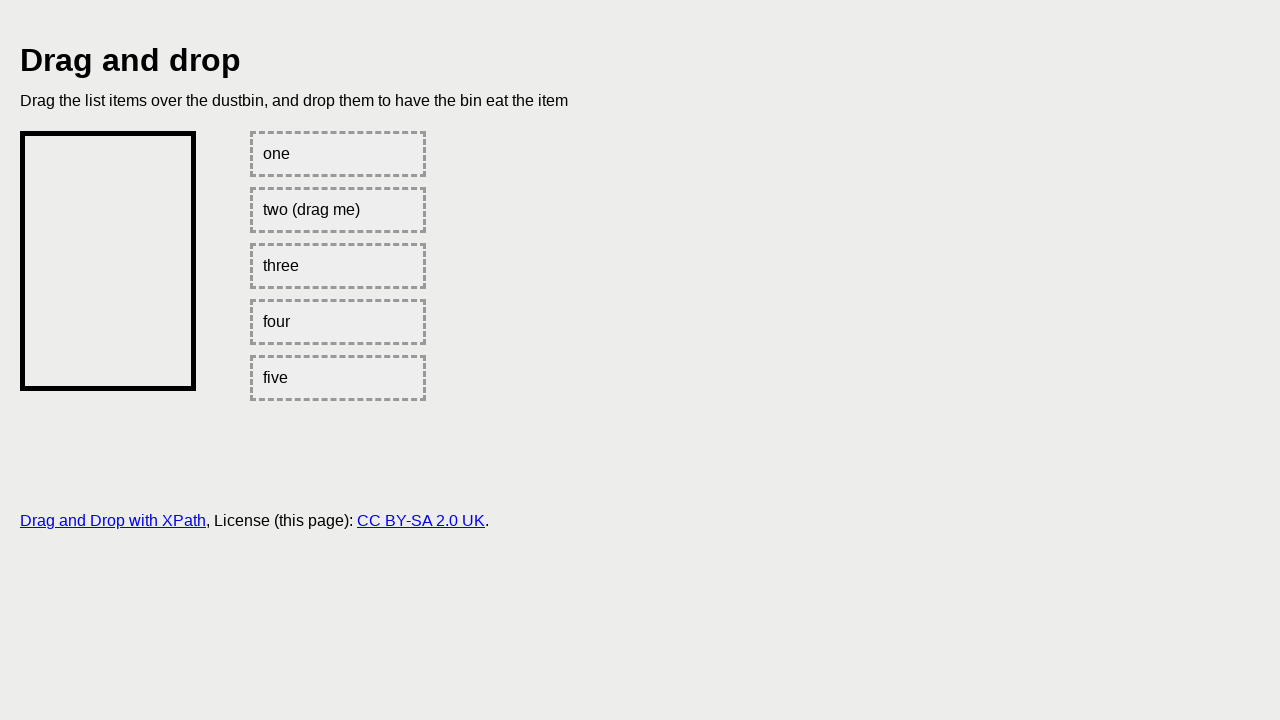

Pressed mouse button down on source element 'two' at (338, 210)
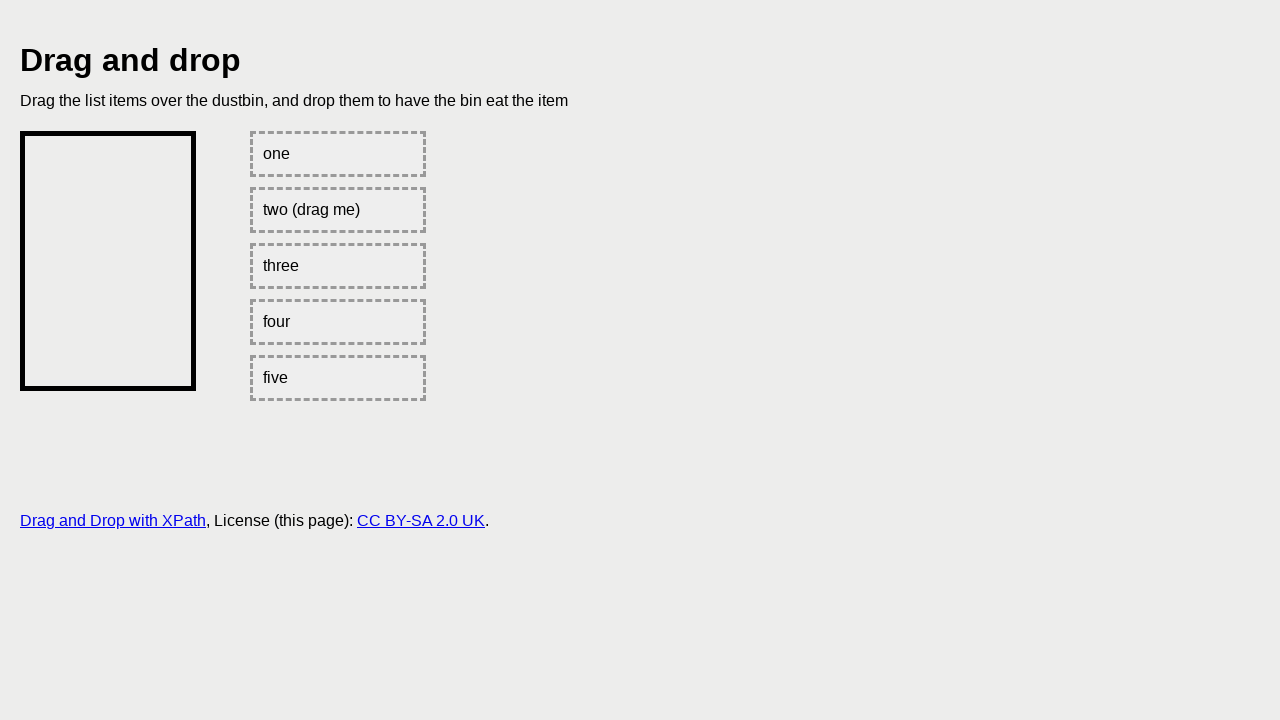

Hovered over target bin element at (108, 261) on div[id='bin']
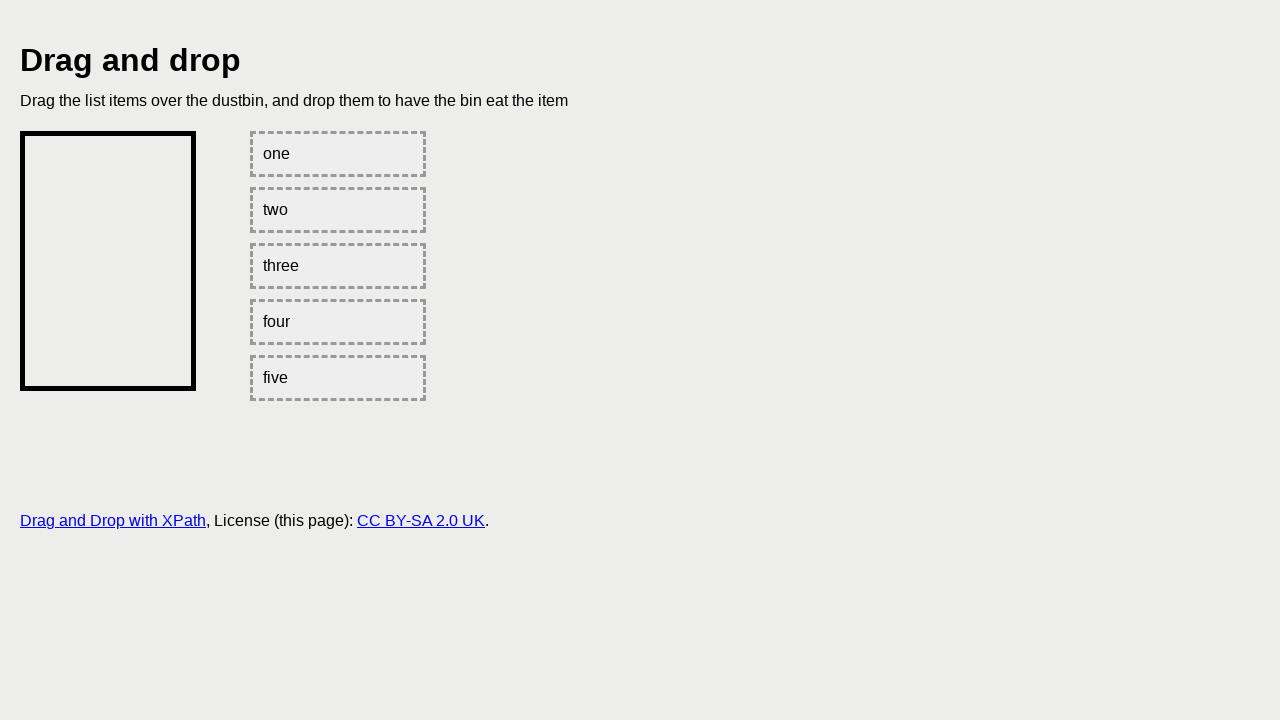

Released mouse button to drop source element 'two' into bin at (108, 261)
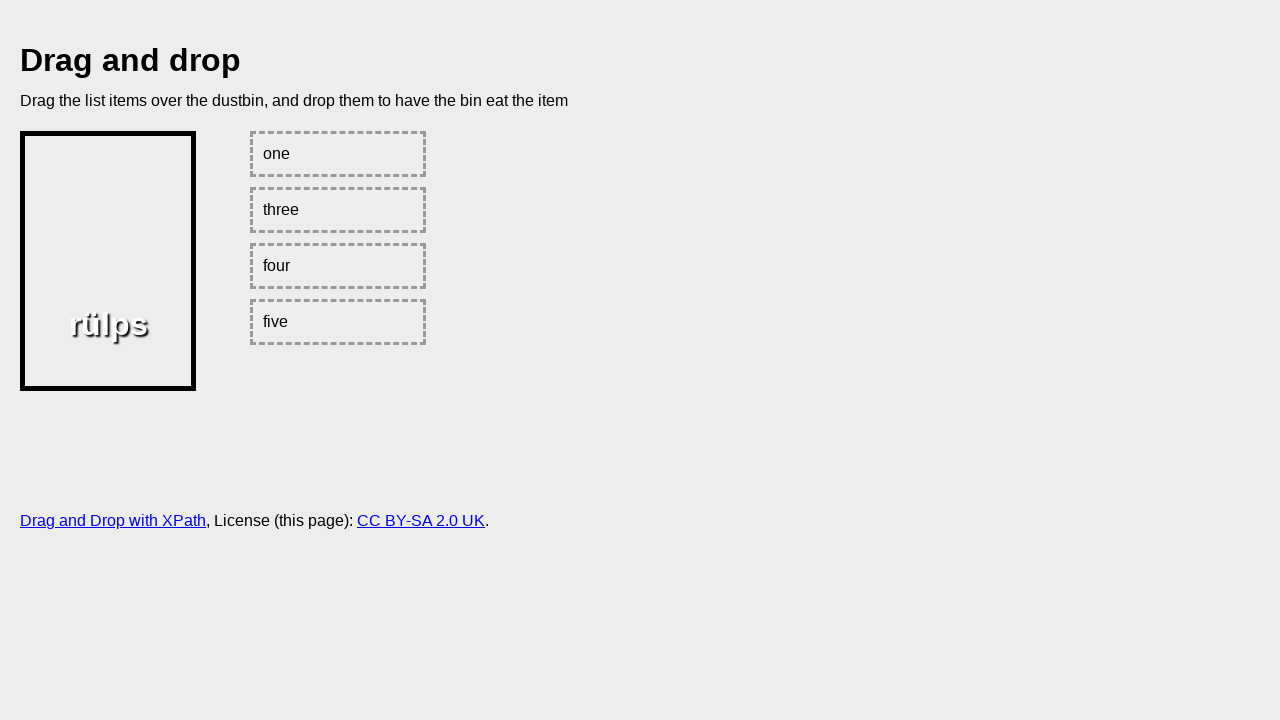

Dragged source element 'three' directly to target bin using dragTo method at (108, 261)
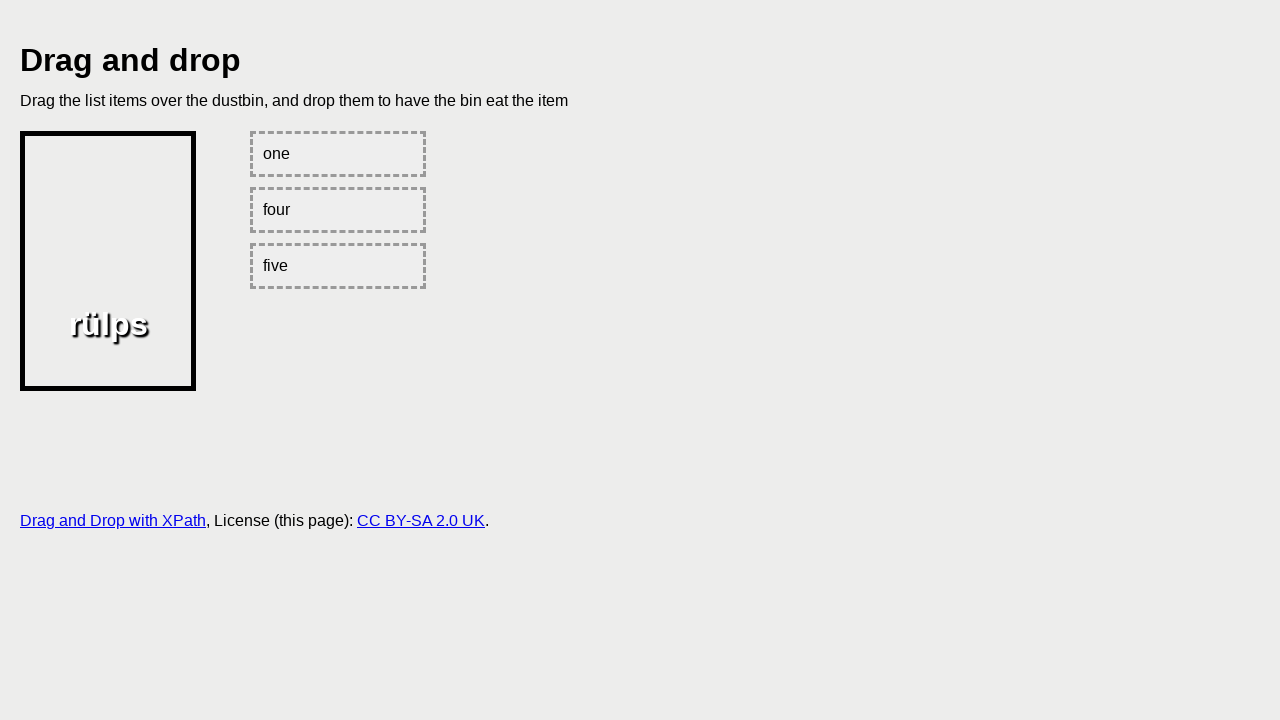

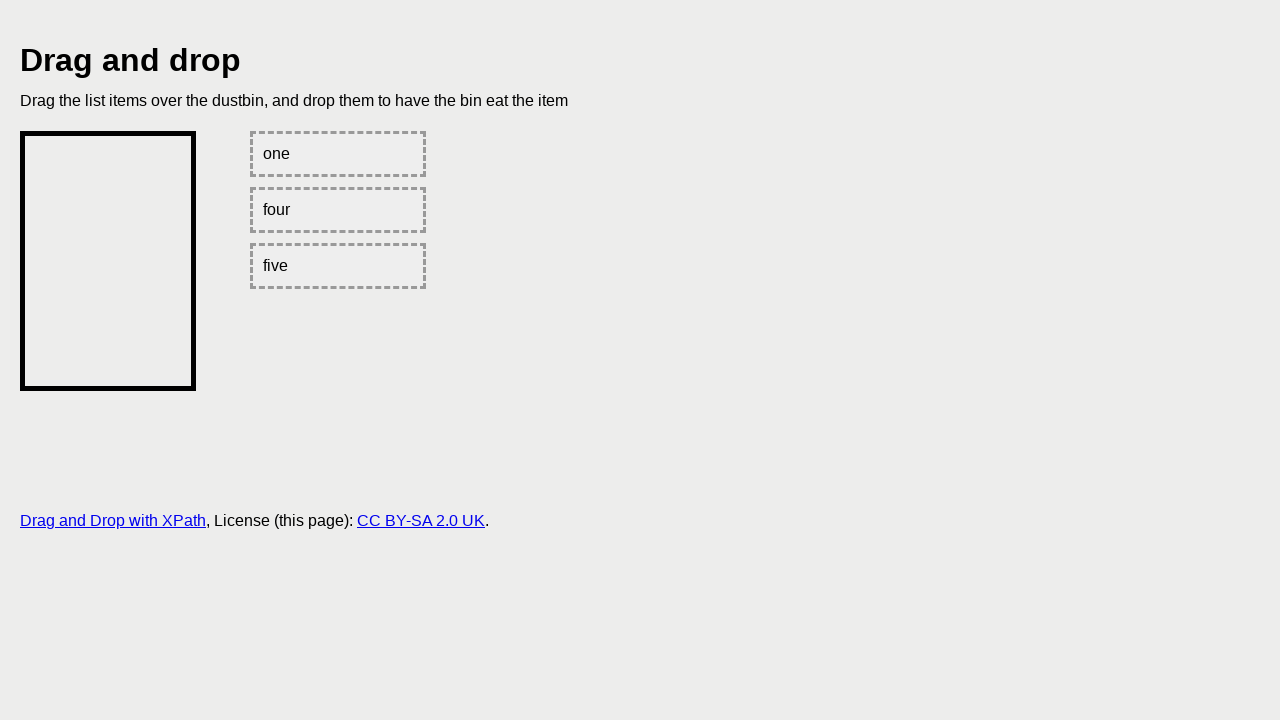